Tests a complex form submission by filling various input fields including text inputs, radio buttons, checkboxes, select dropdowns, file upload, and text area

Starting URL: https://seleniumui.moderntester.pl/form.php

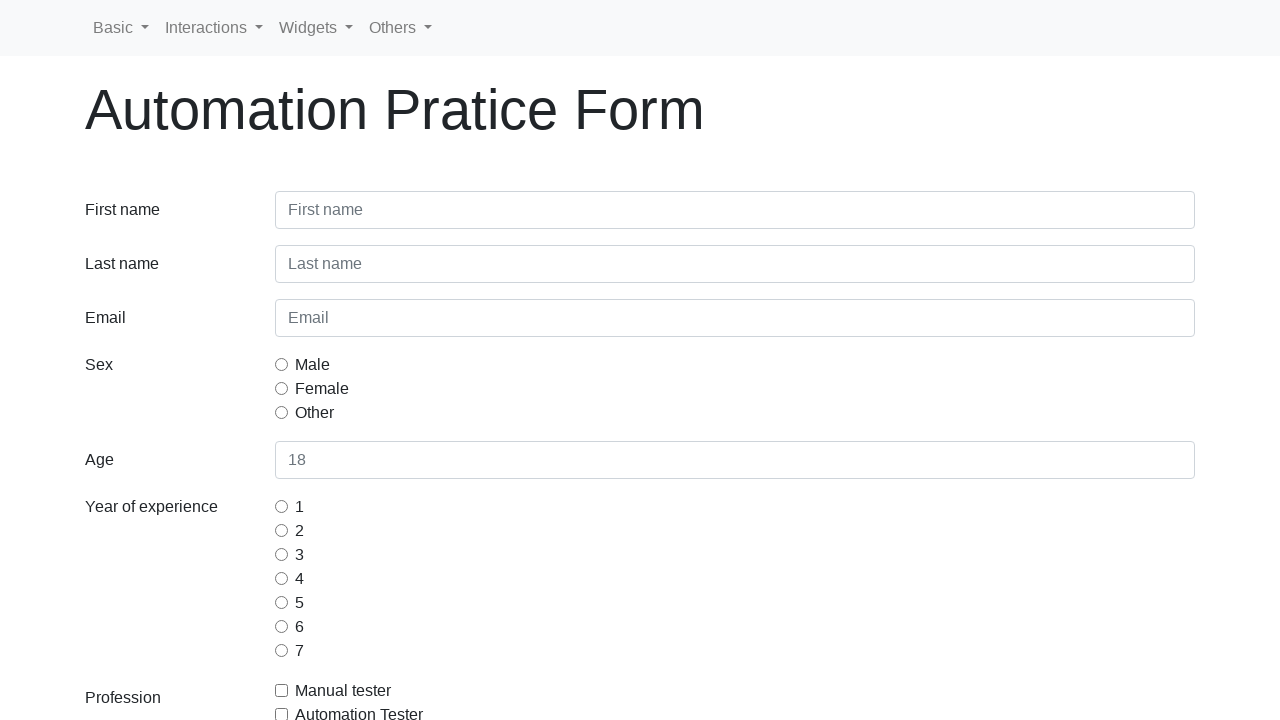

Filled first name field with 'John' on #inputFirstName3
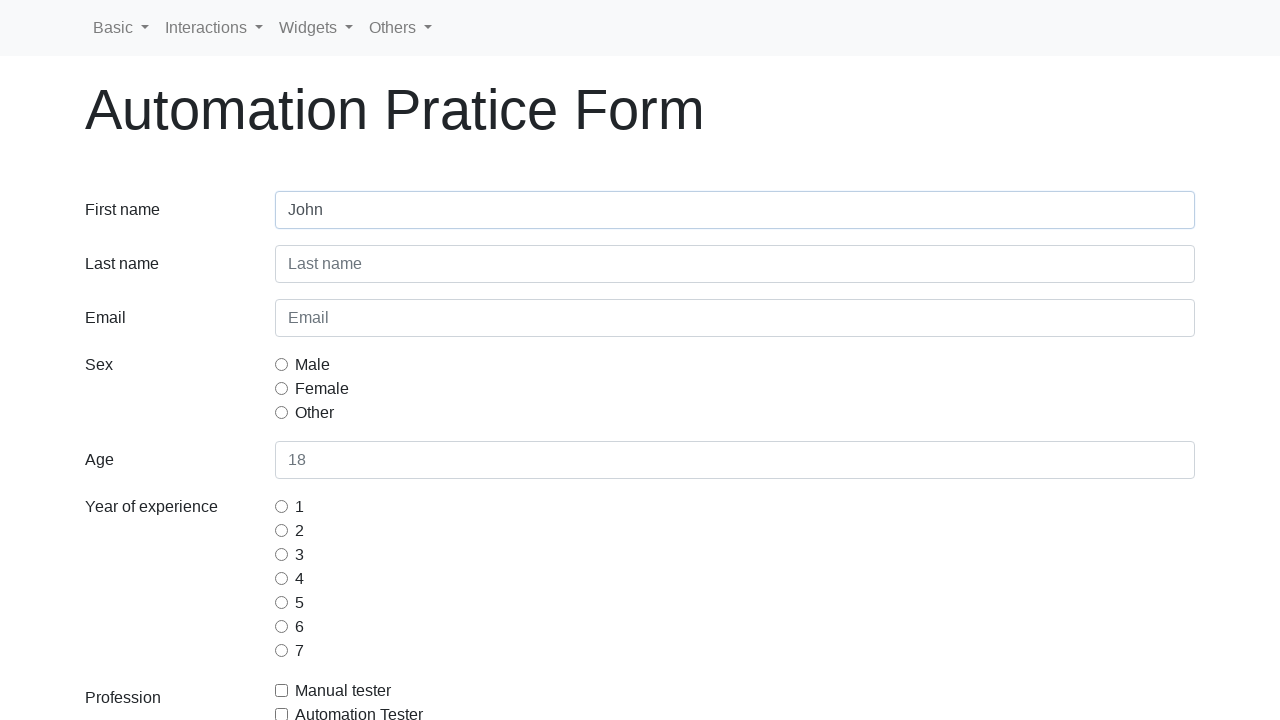

Filled last name field with 'Smith' on #inputLastName3
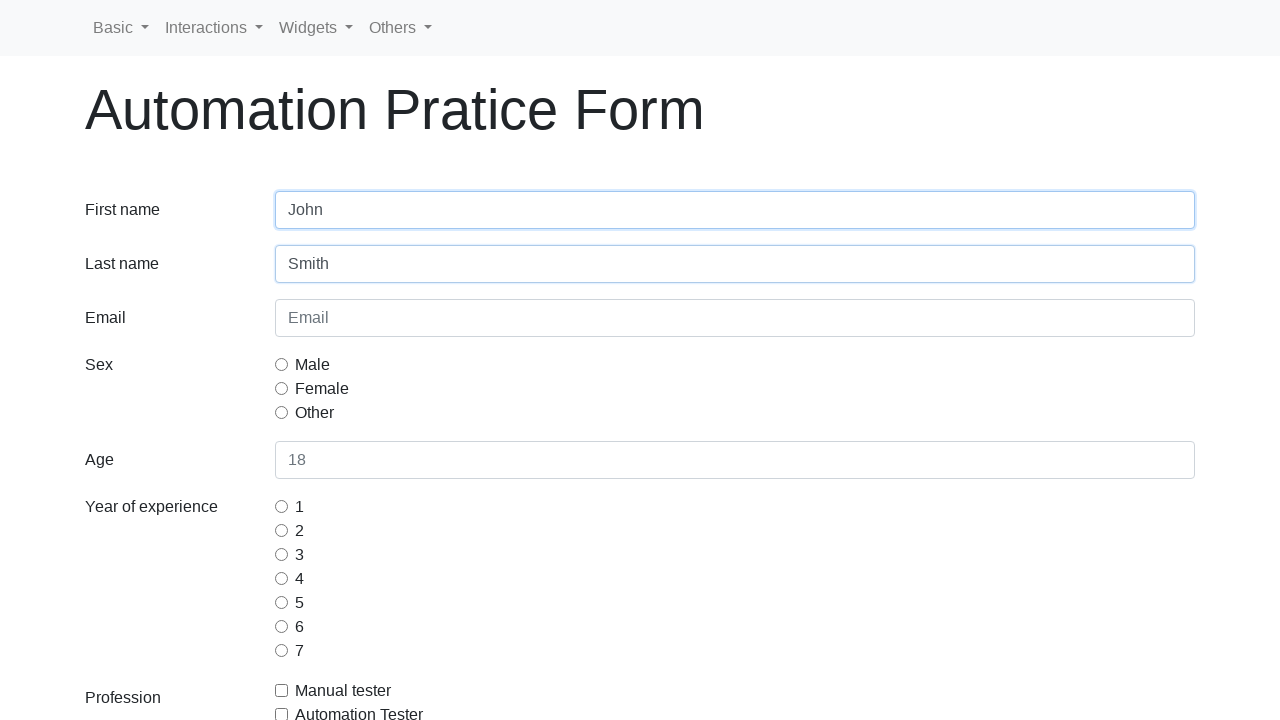

Filled email field with 'john.smith@example.com' on #inputEmail3
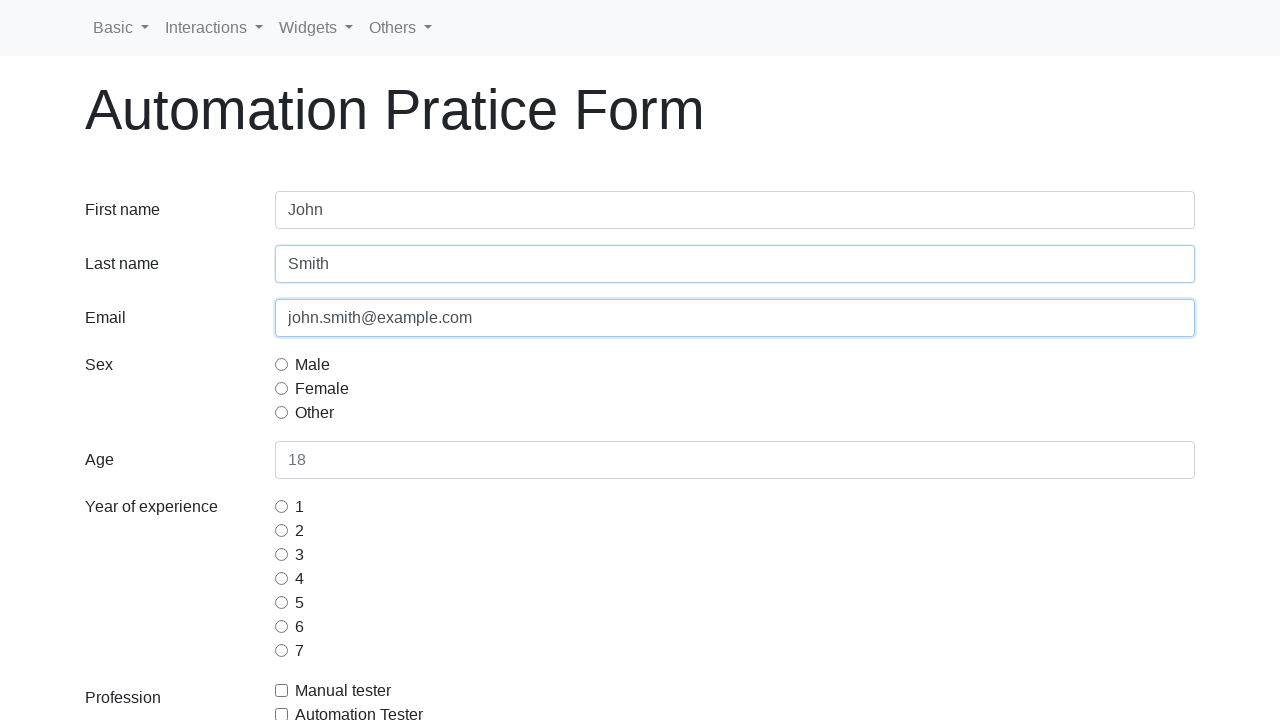

Filled age field with '28' on #inputAge3
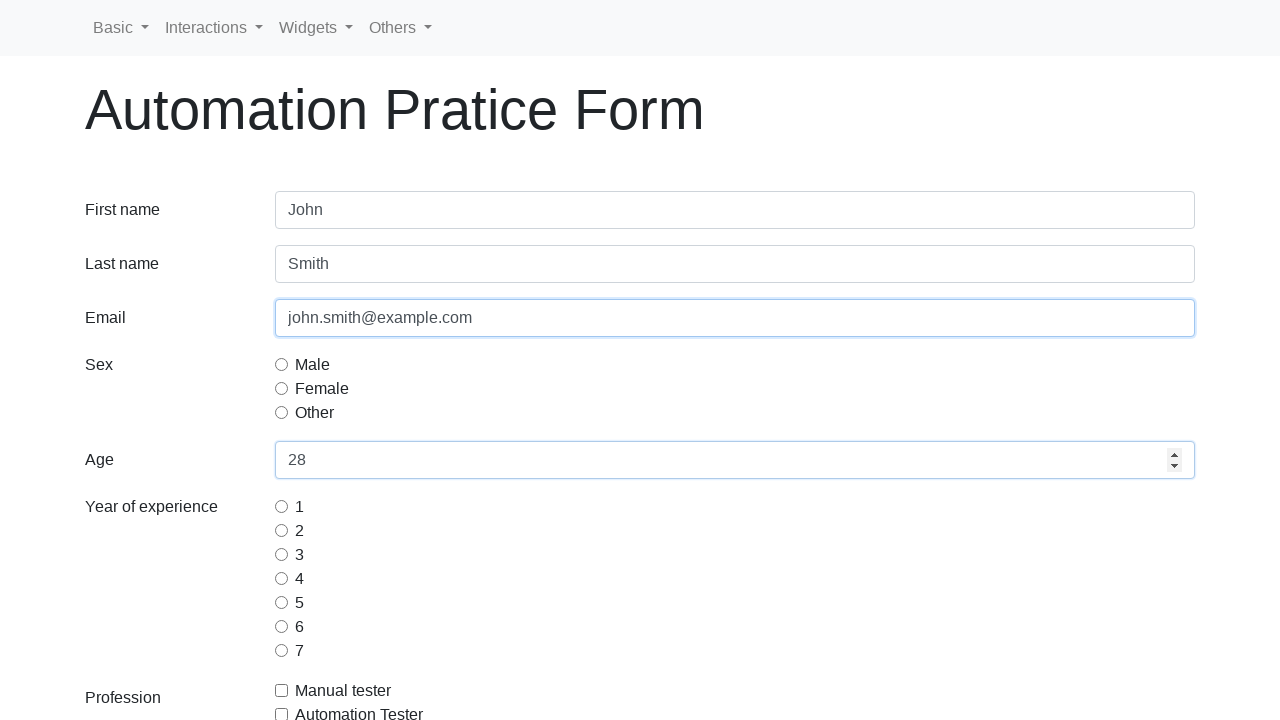

Selected a random years of experience radio button at (282, 578) on input[name='gridRadiosExperience'] >> nth=3
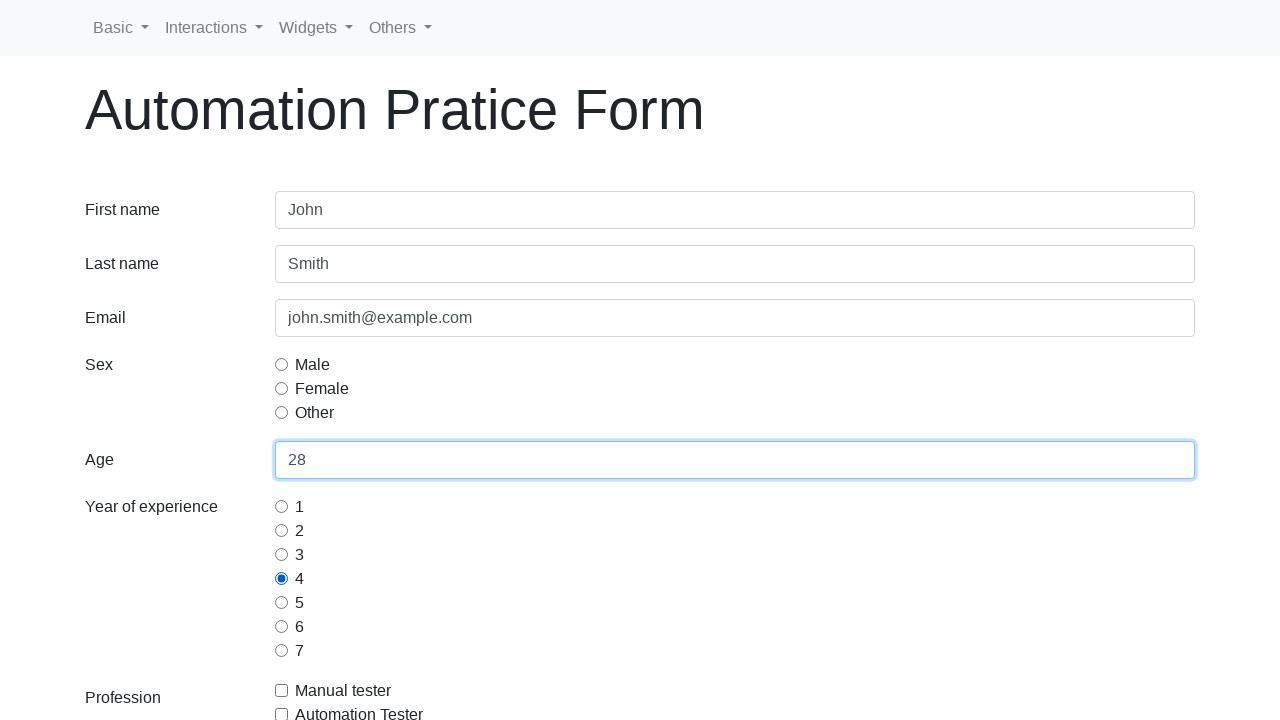

Selected male radio button at (282, 364) on input[value='male']
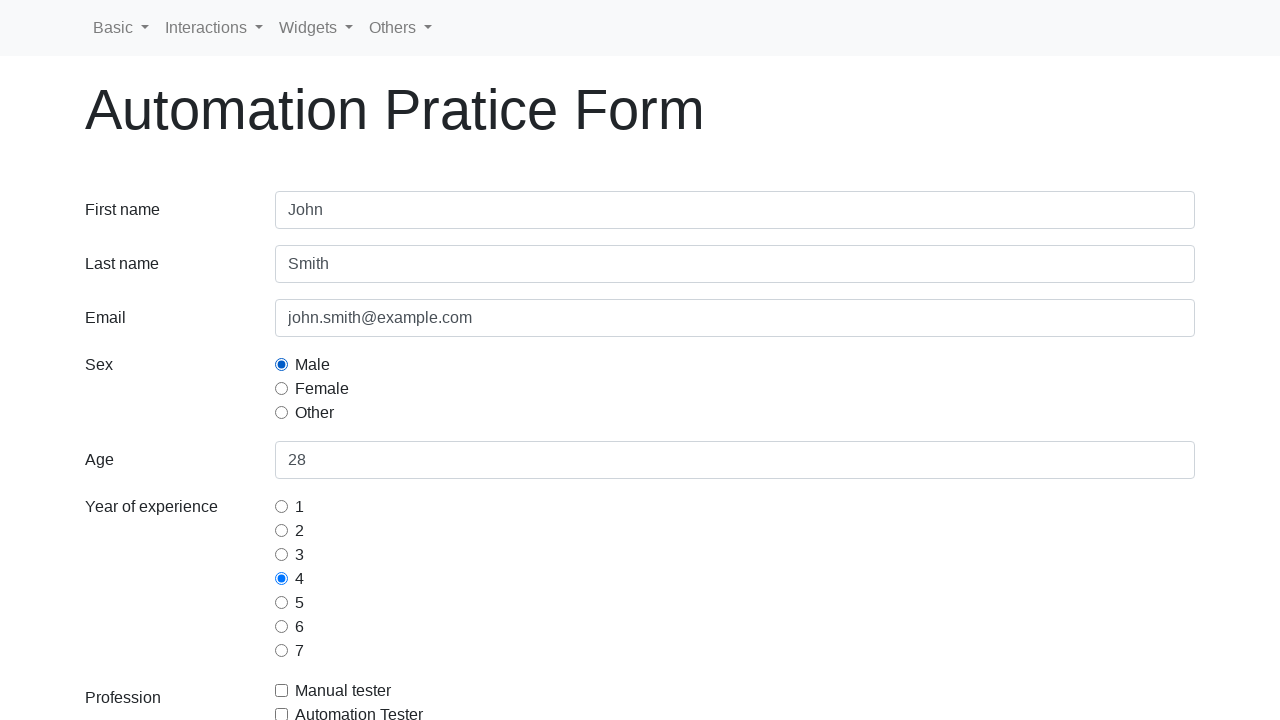

Checked manual tester checkbox at (282, 690) on #gridCheckManulTester
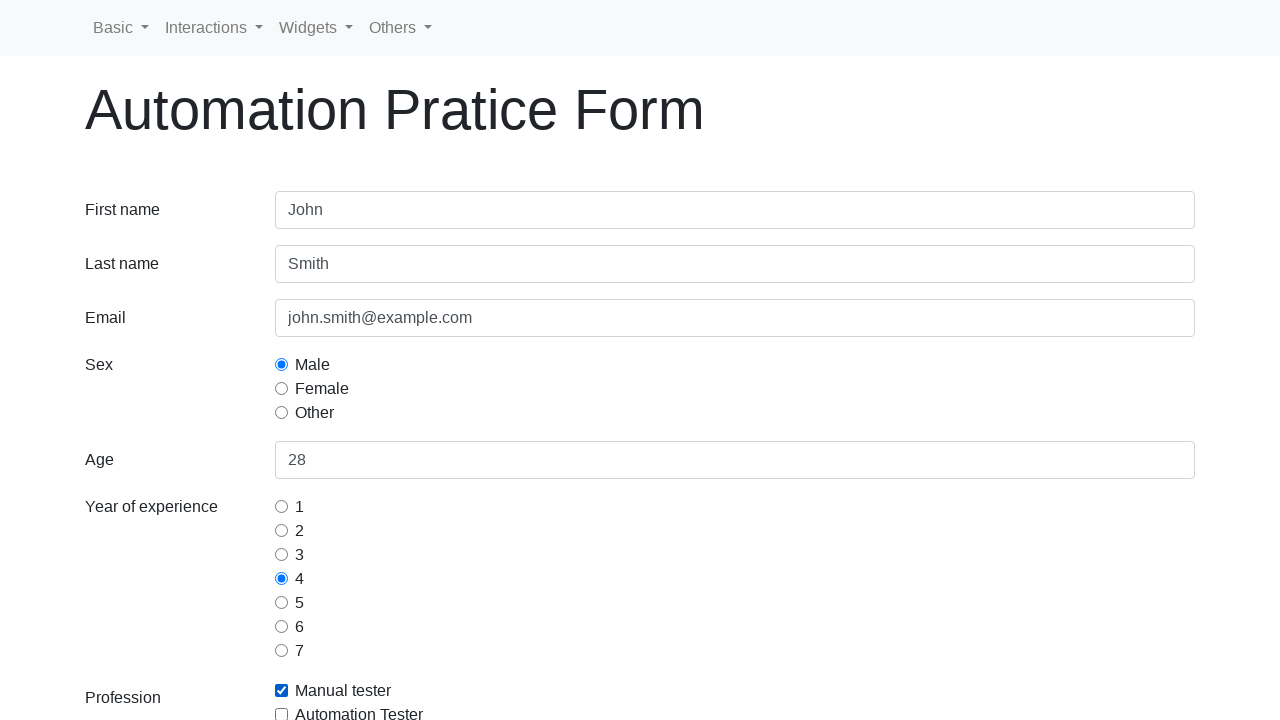

Selected a random continent from the dropdown on #selectContinents
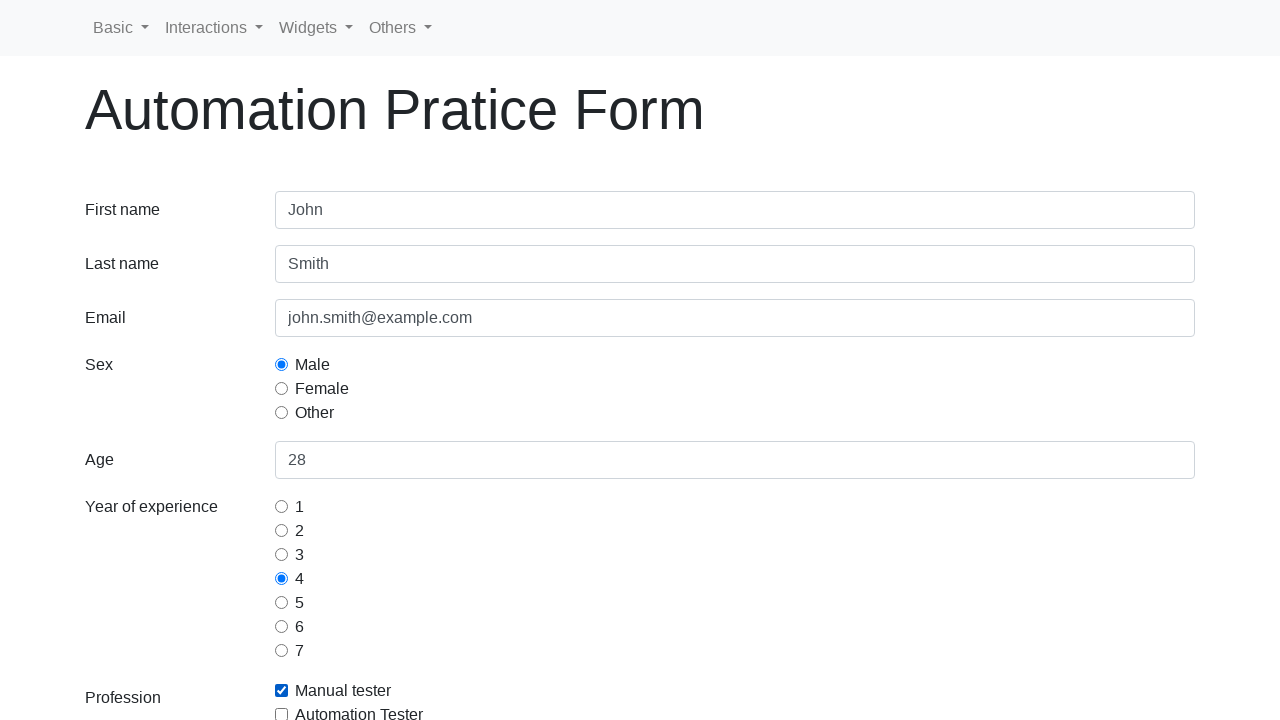

Selected 2 random Selenium commands from multi-select dropdown on #selectSeleniumCommands
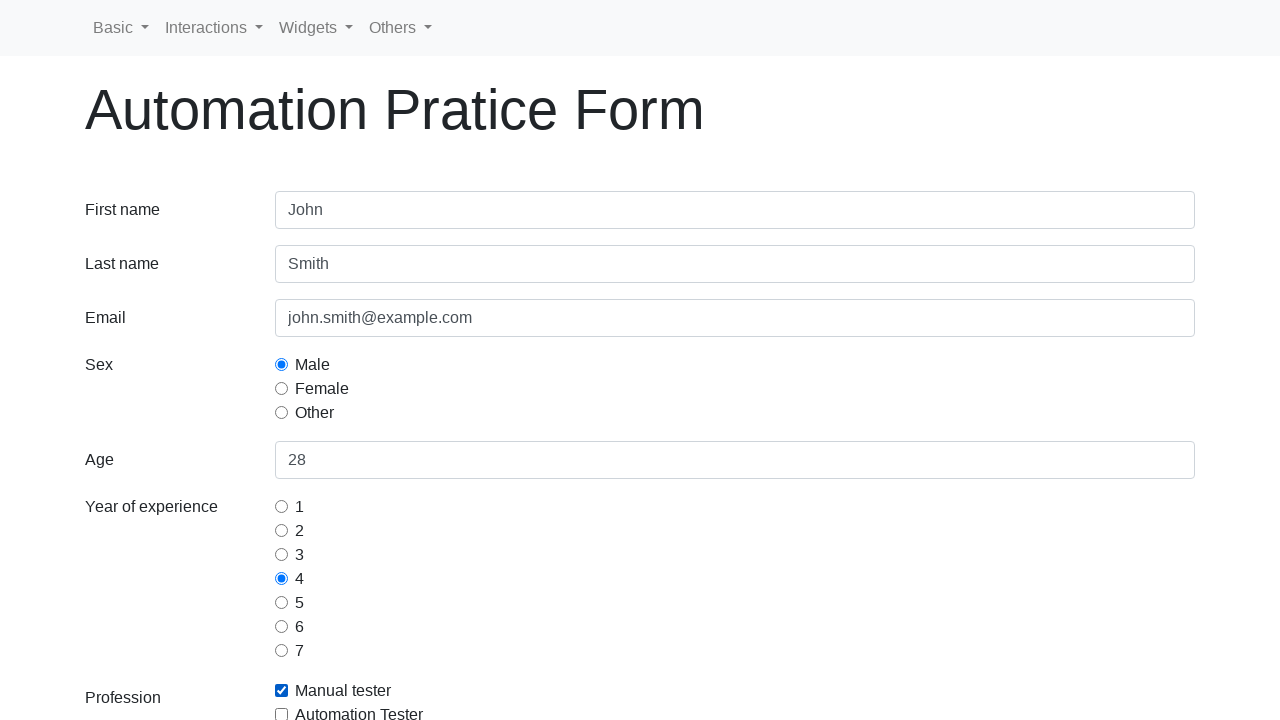

Uploaded a temporary text file
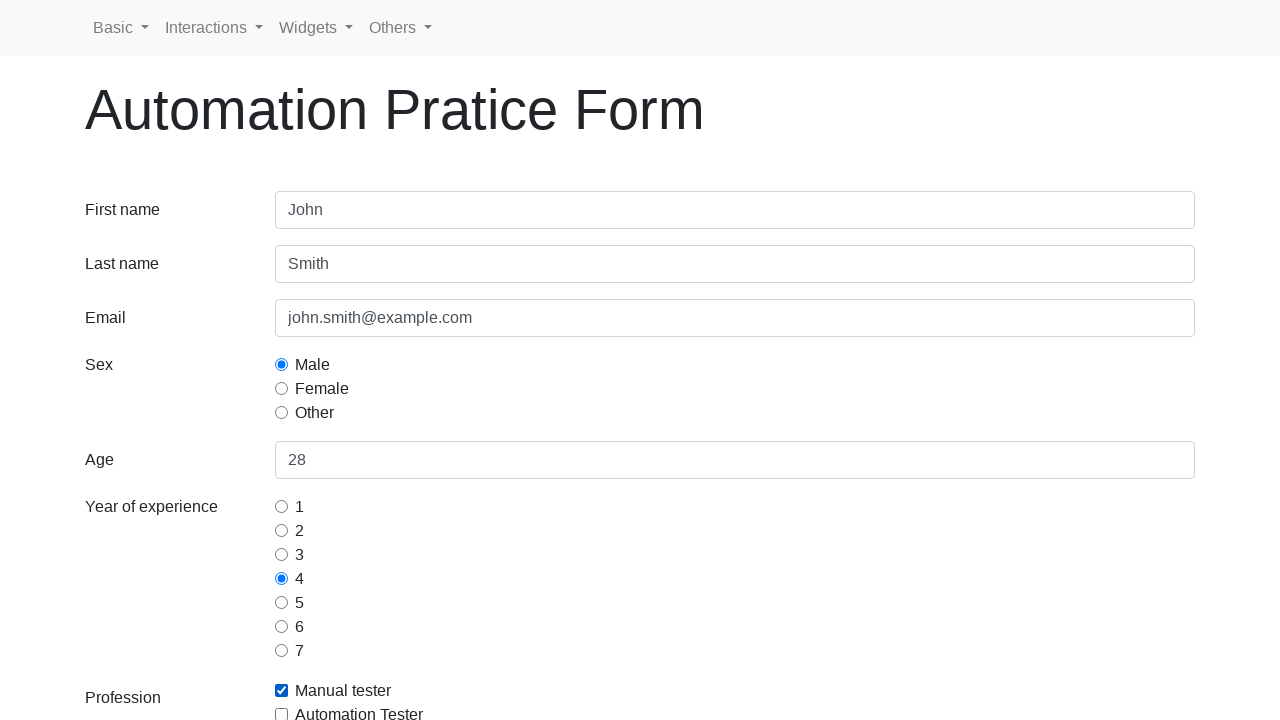

Filled additional information text area on #additionalInformations
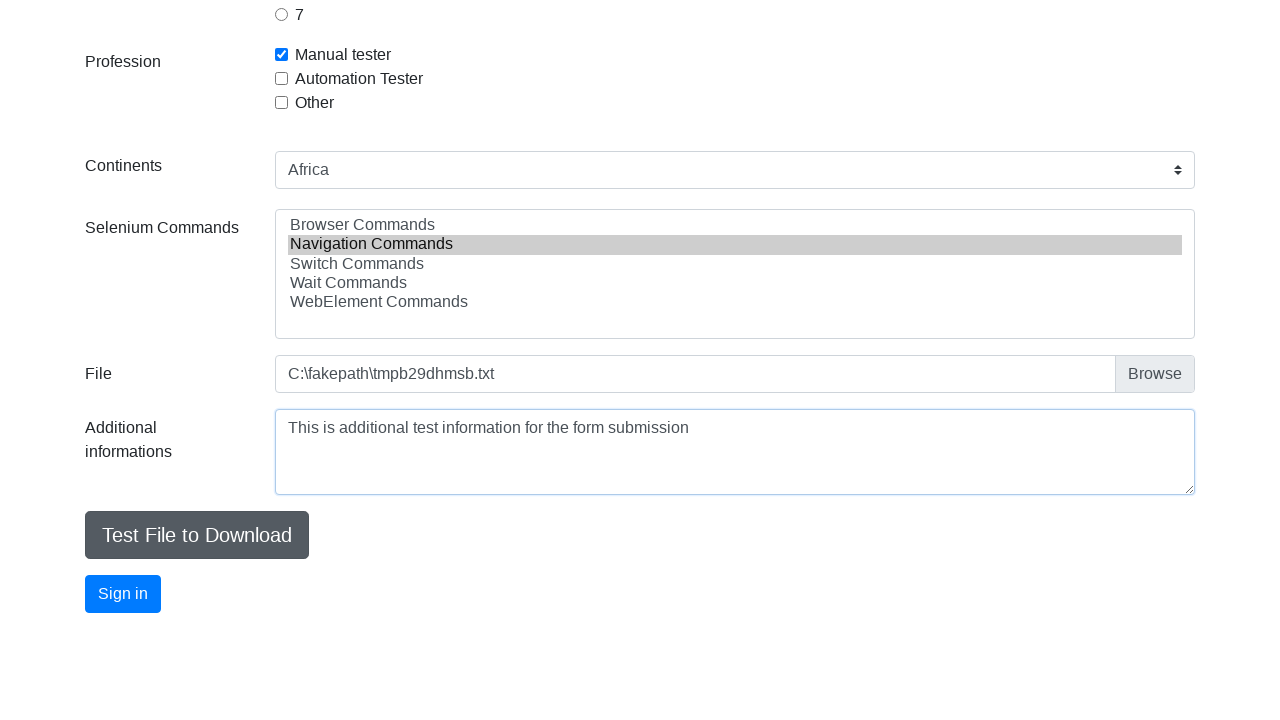

Clicked submit button to submit the form at (123, 594) on button[type='submit']
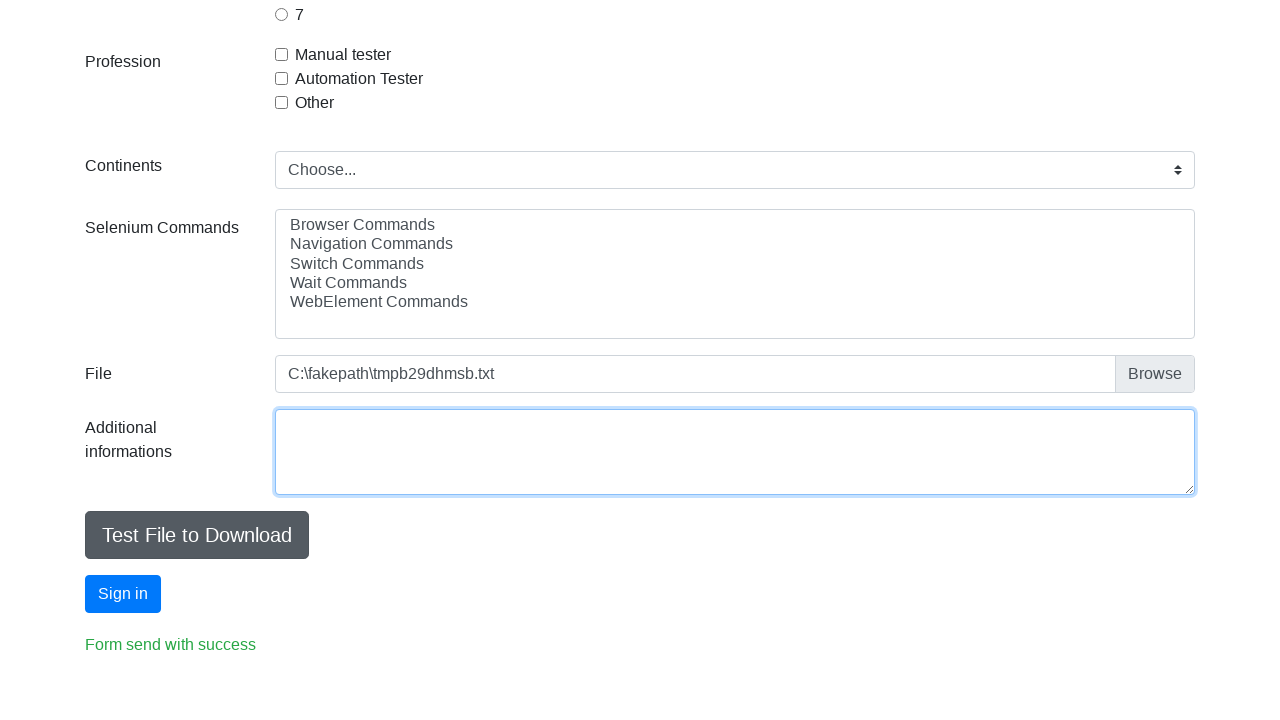

Form validation message appeared, indicating successful submission
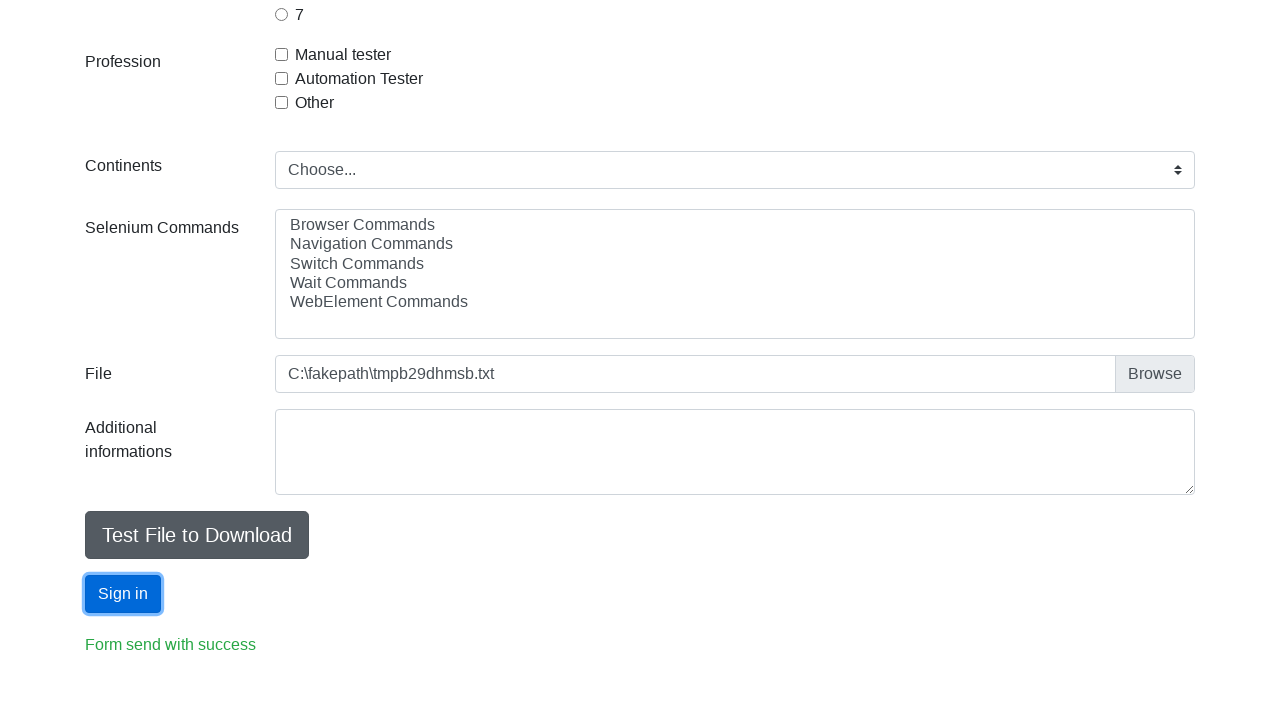

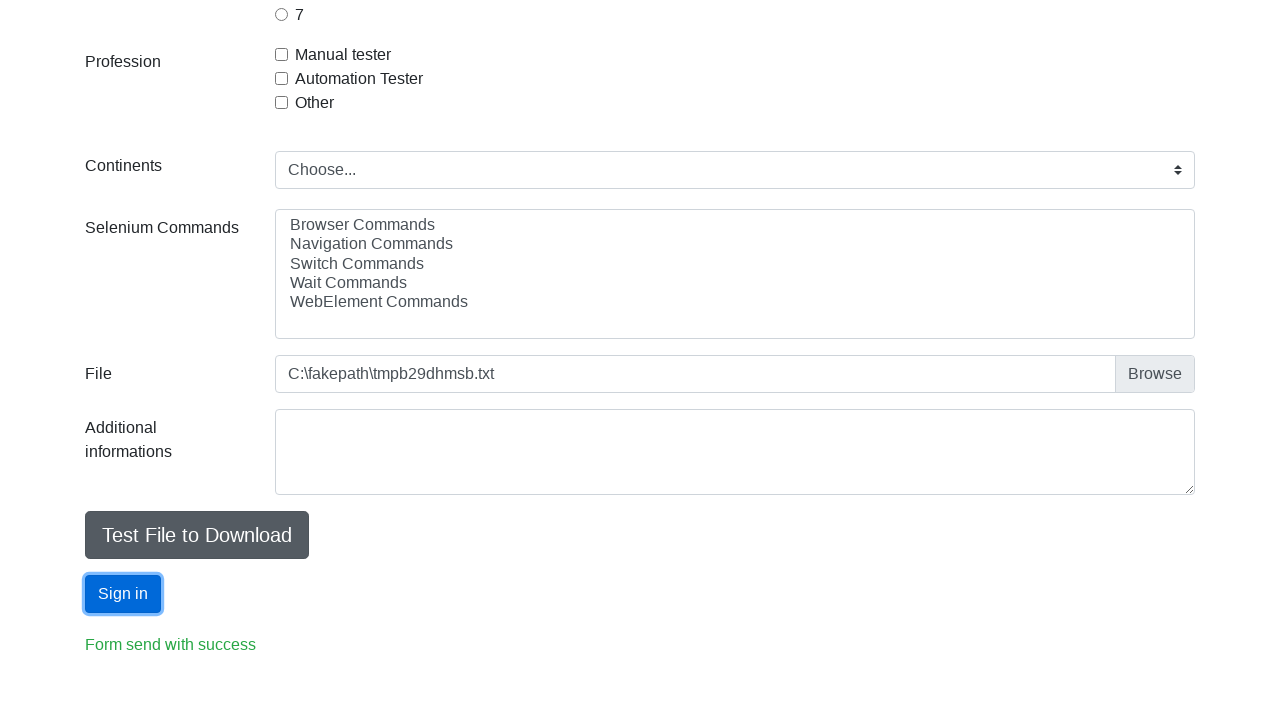